Tests date picker functionality by clicking on the date input and selecting a date

Starting URL: https://demoqa.com/automation-practice-form

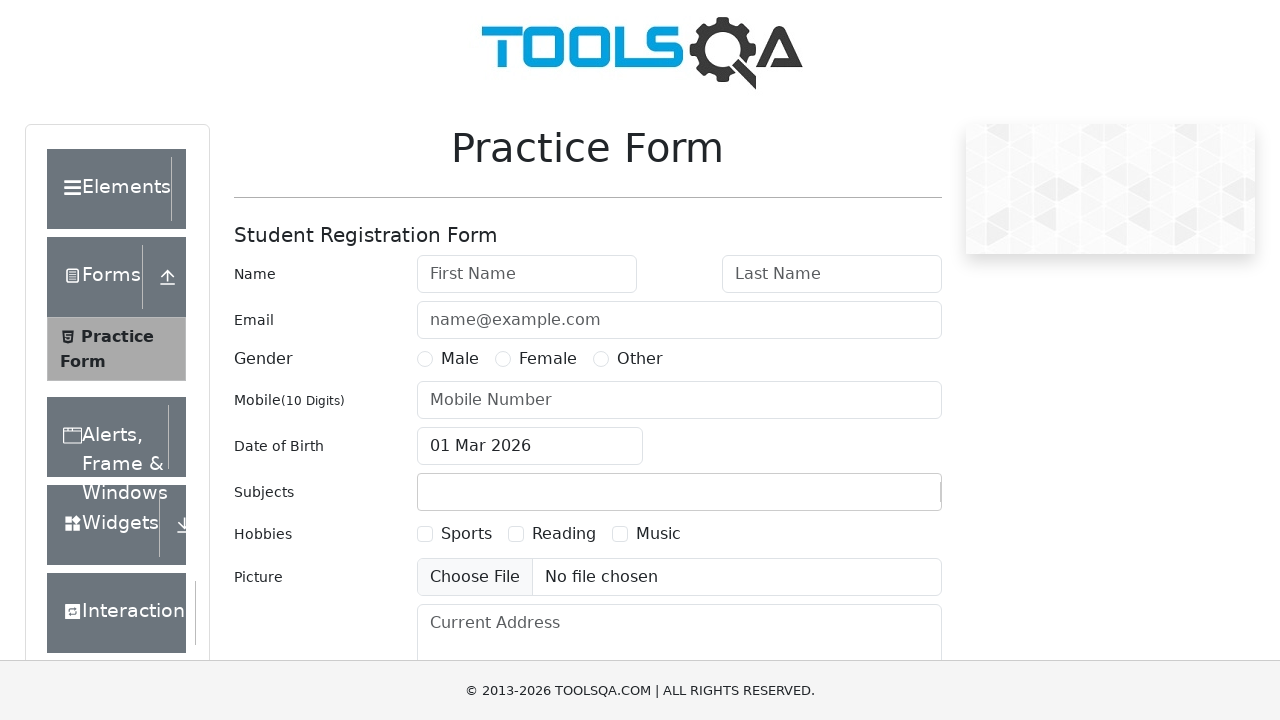

Date of birth input field loaded
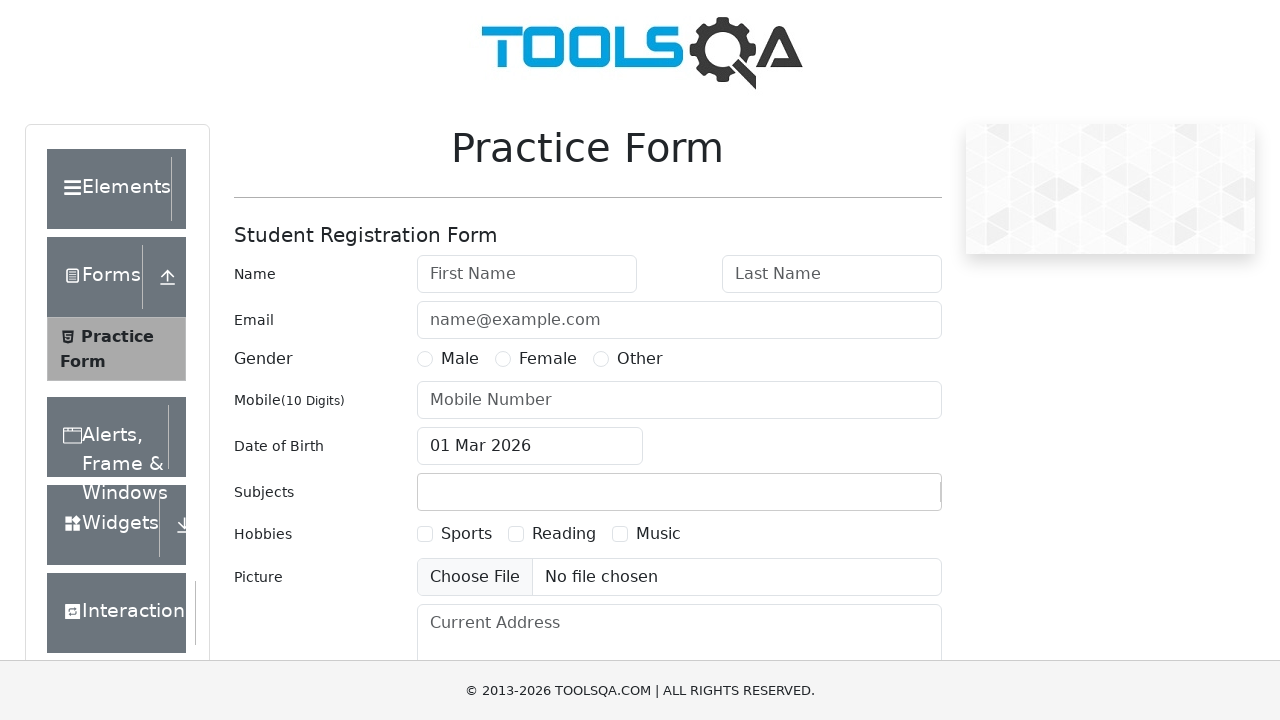

Clicked date of birth input to open date picker calendar at (530, 446) on #dateOfBirthInput
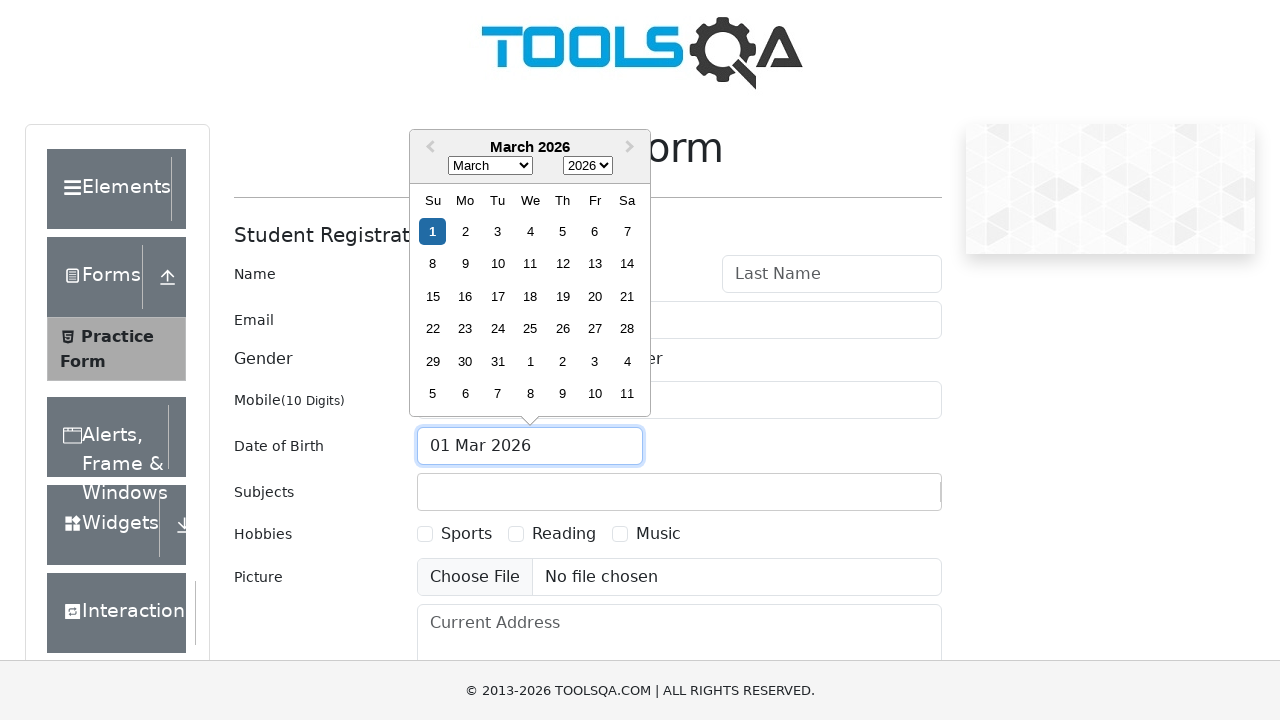

Selected first day of the month from date picker at (433, 231) on .react-datepicker__day--001
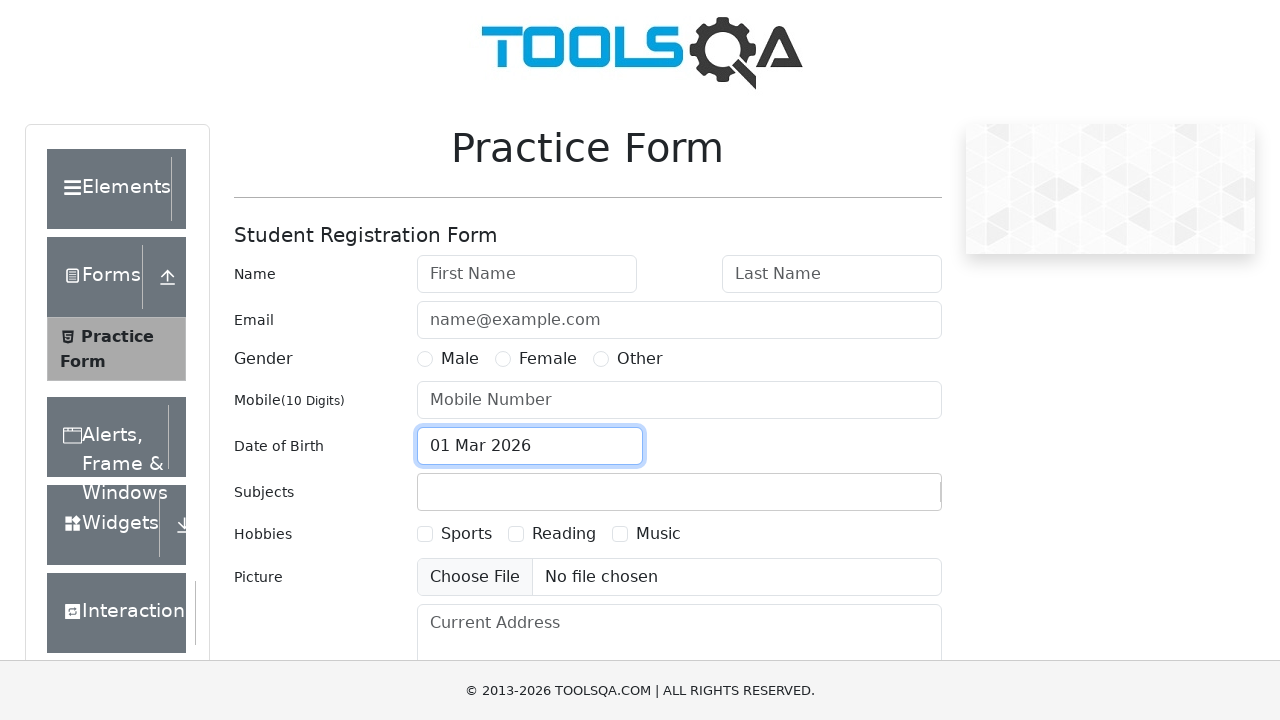

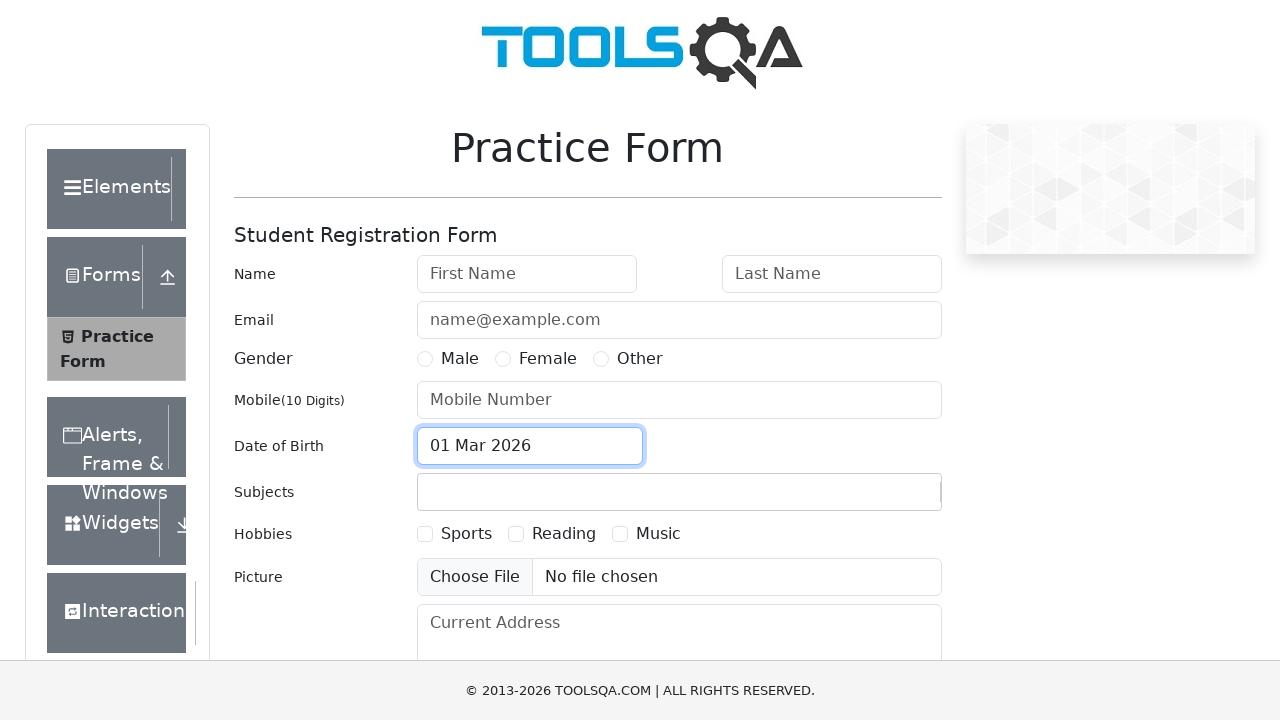